Navigates to Saucedemo and fills the first input field using class name selector

Starting URL: https://www.saucedemo.com/

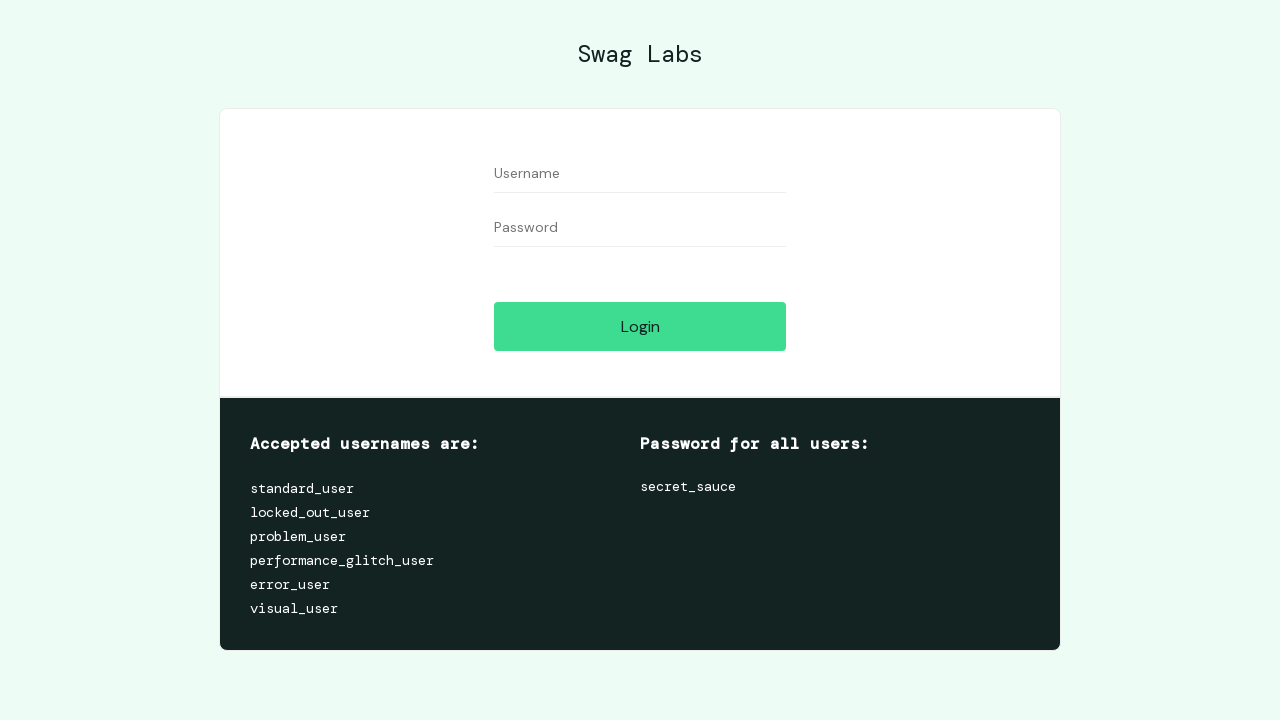

Filled the first input field with 'standard_user' using class name selector on .input_error
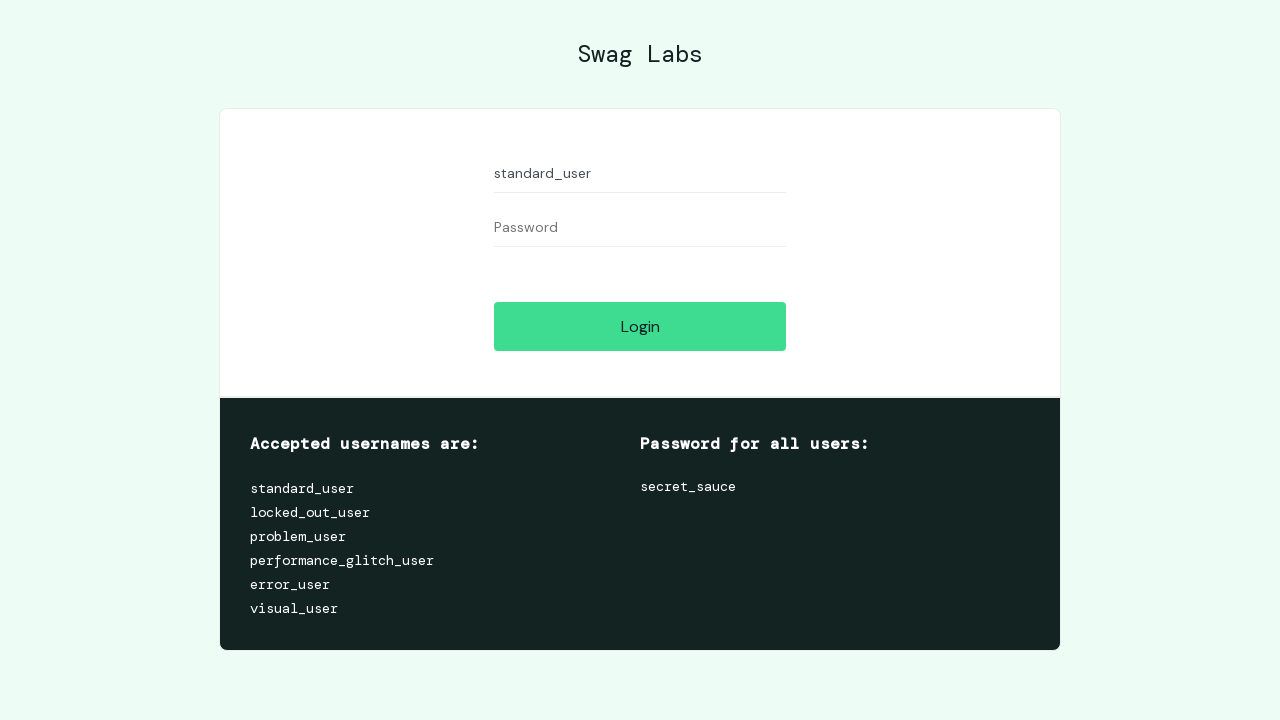

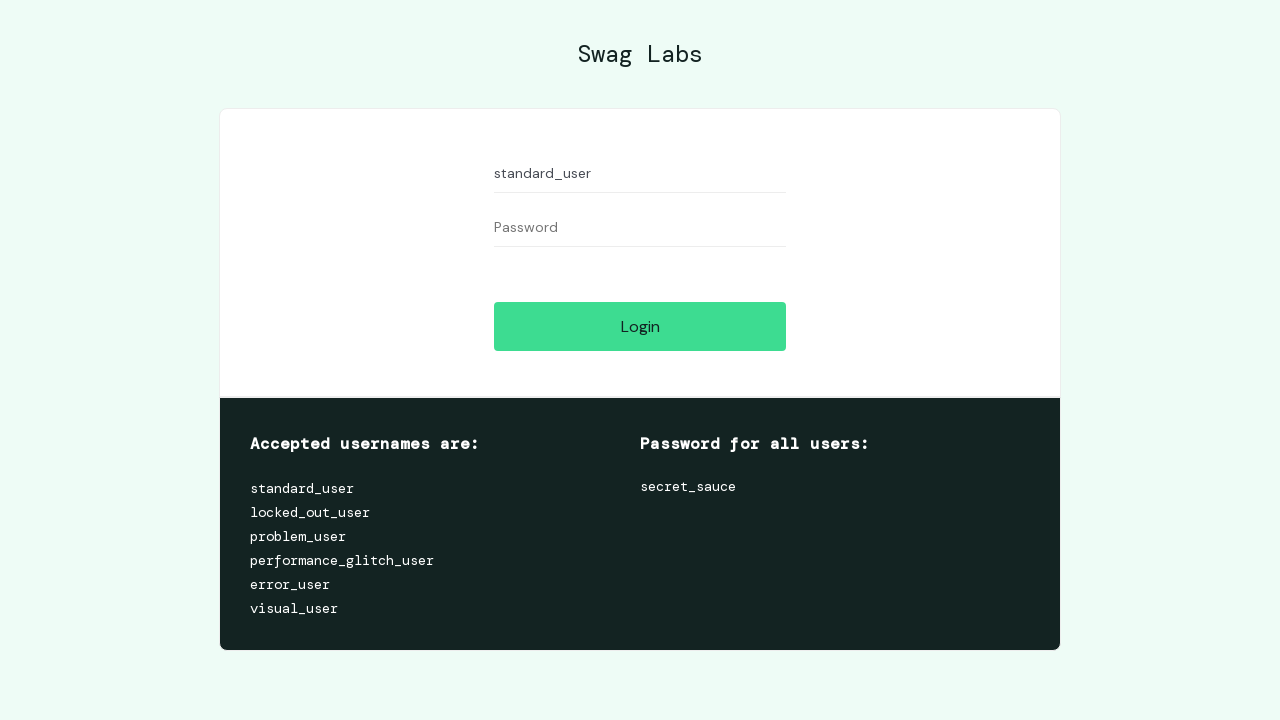